Navigates to a Vietnamese pharmacy website's vitamin products page, clicks "Load more" buttons multiple times to reveal additional products, and scrolls down the page to ensure all content loads.

Starting URL: https://nhathuoclongchau.com.vn/thuc-pham-chuc-nang/vitamin-khoang-chat

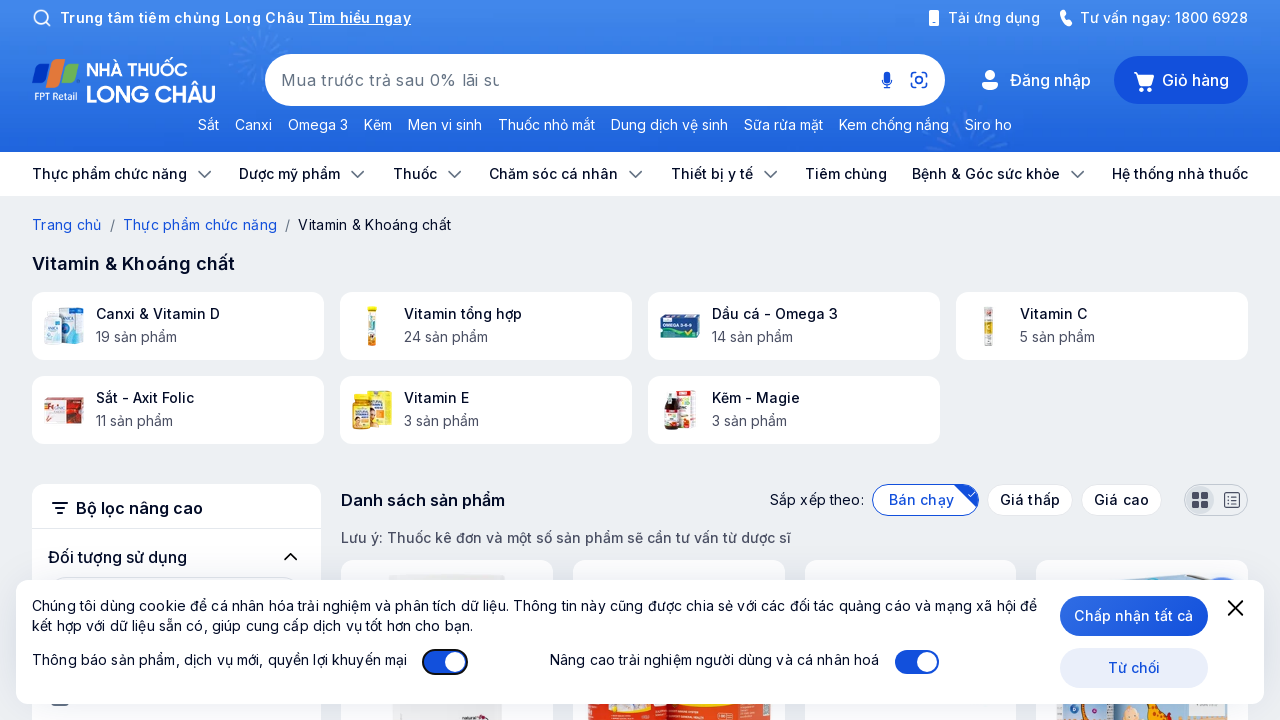

Waited for page to reach networkidle state
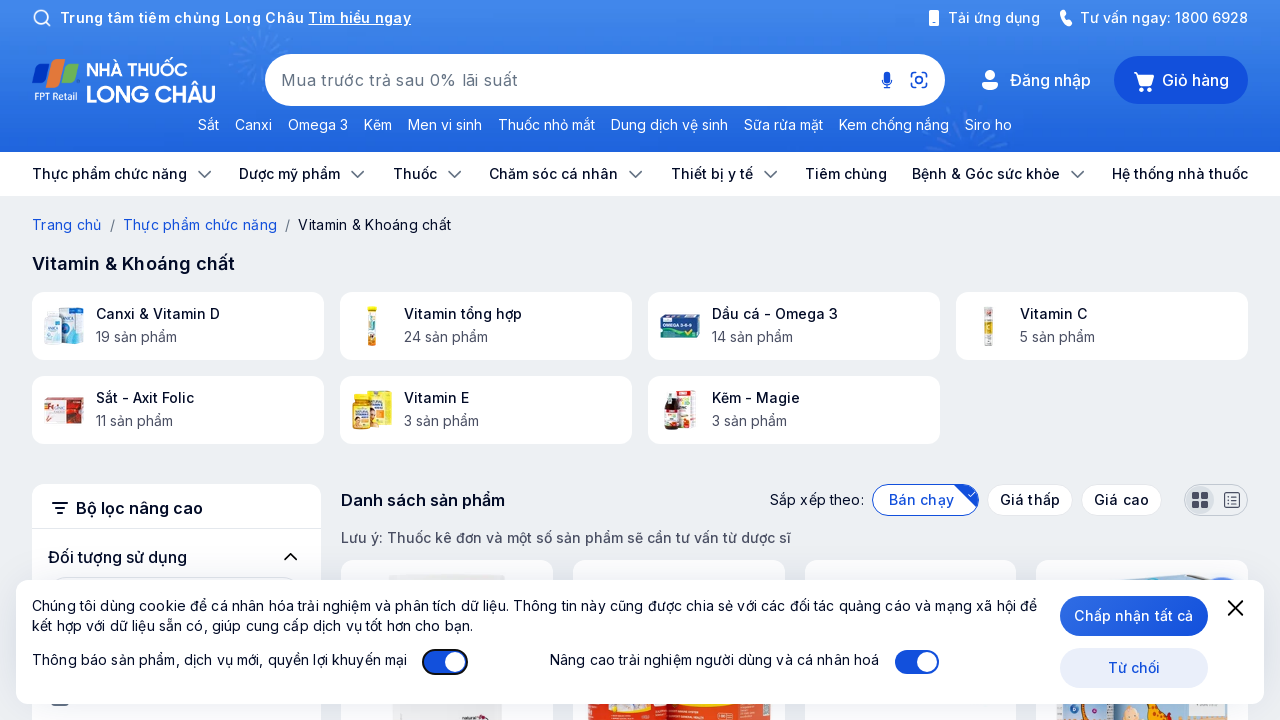

Located body element for scrolling
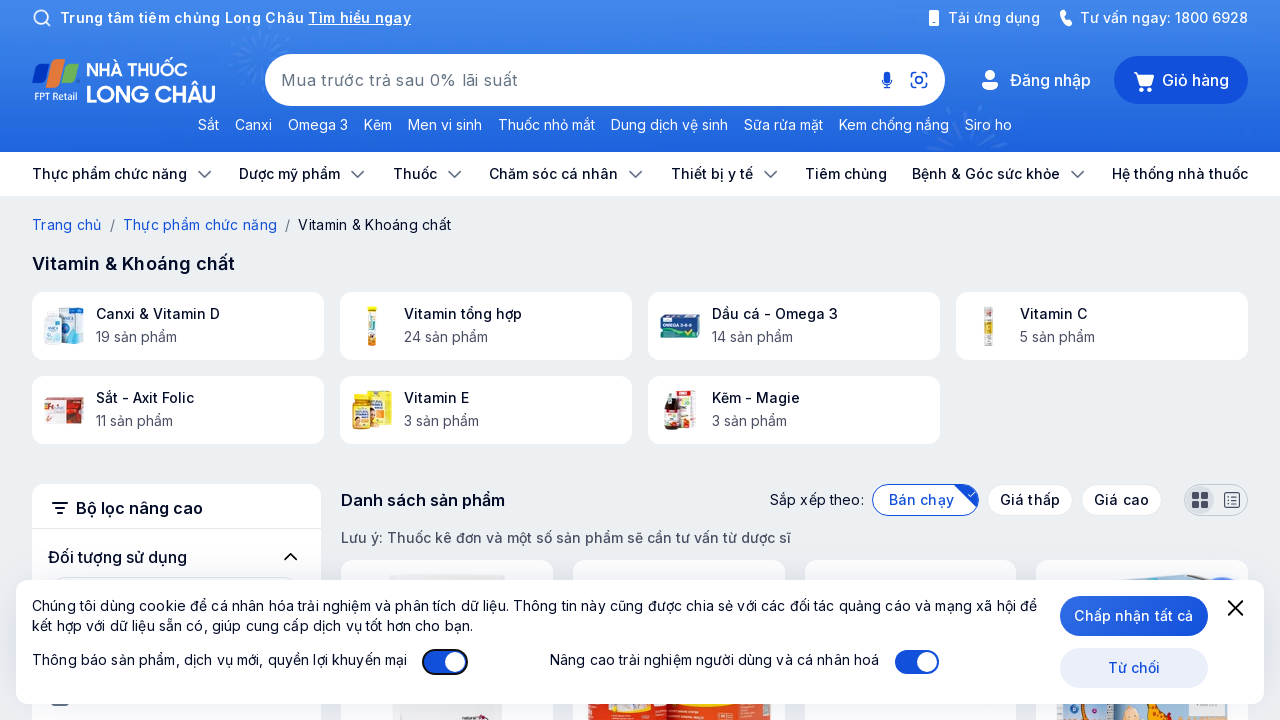

Located 'Load more' button (attempt 1/10)
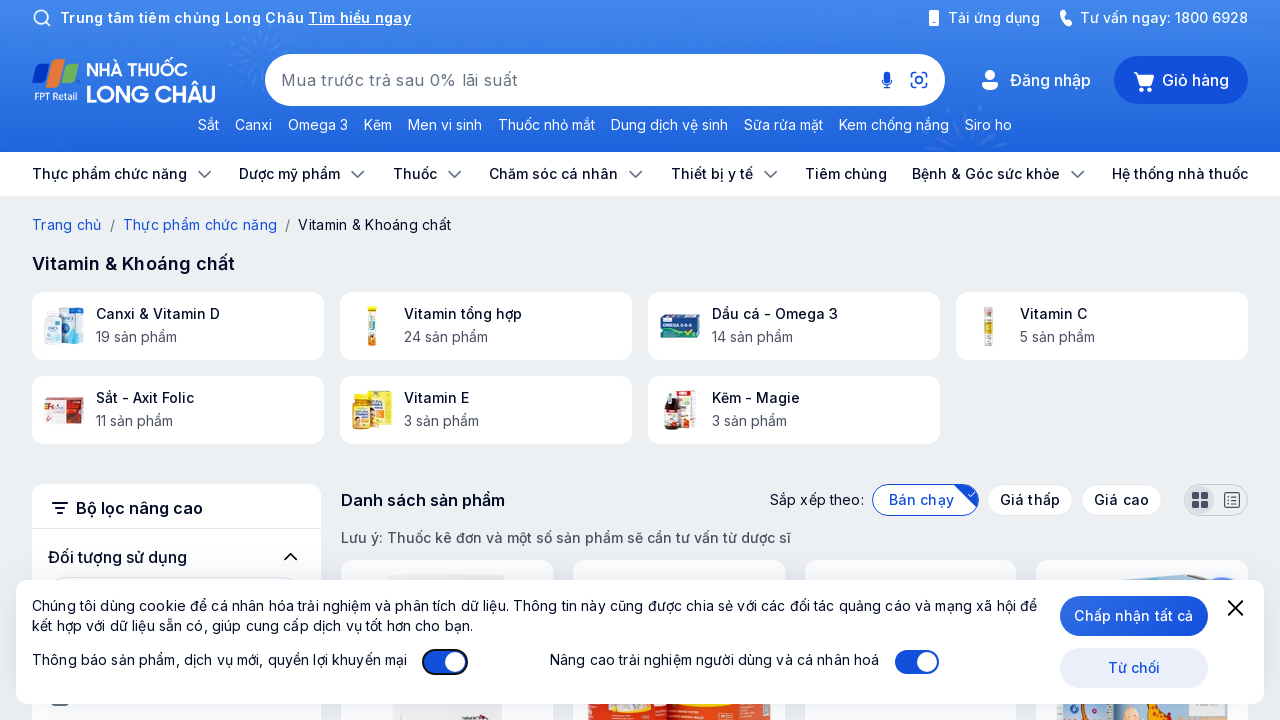

Clicked 'Load more' button (attempt 1/10) at (794, 360) on button:has-text('Xem thêm'):has-text('sản phẩm') >> nth=0
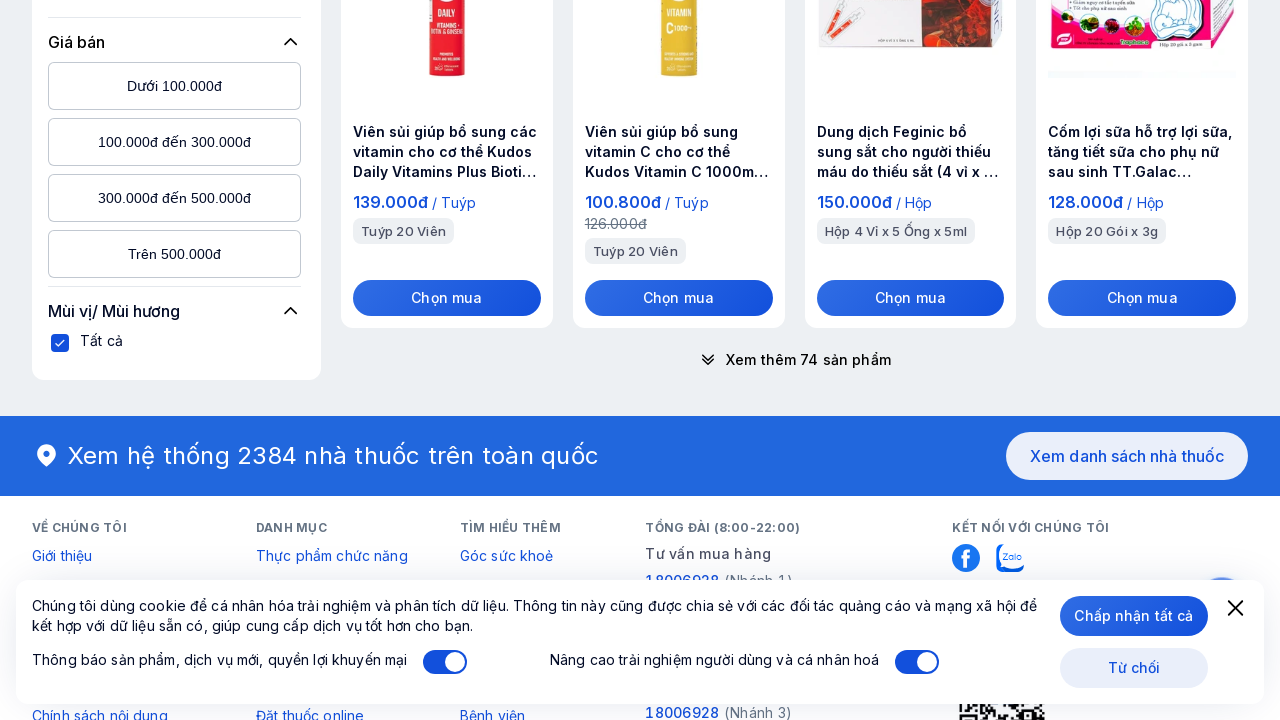

Waited 500ms for products to load after 'Load more' click
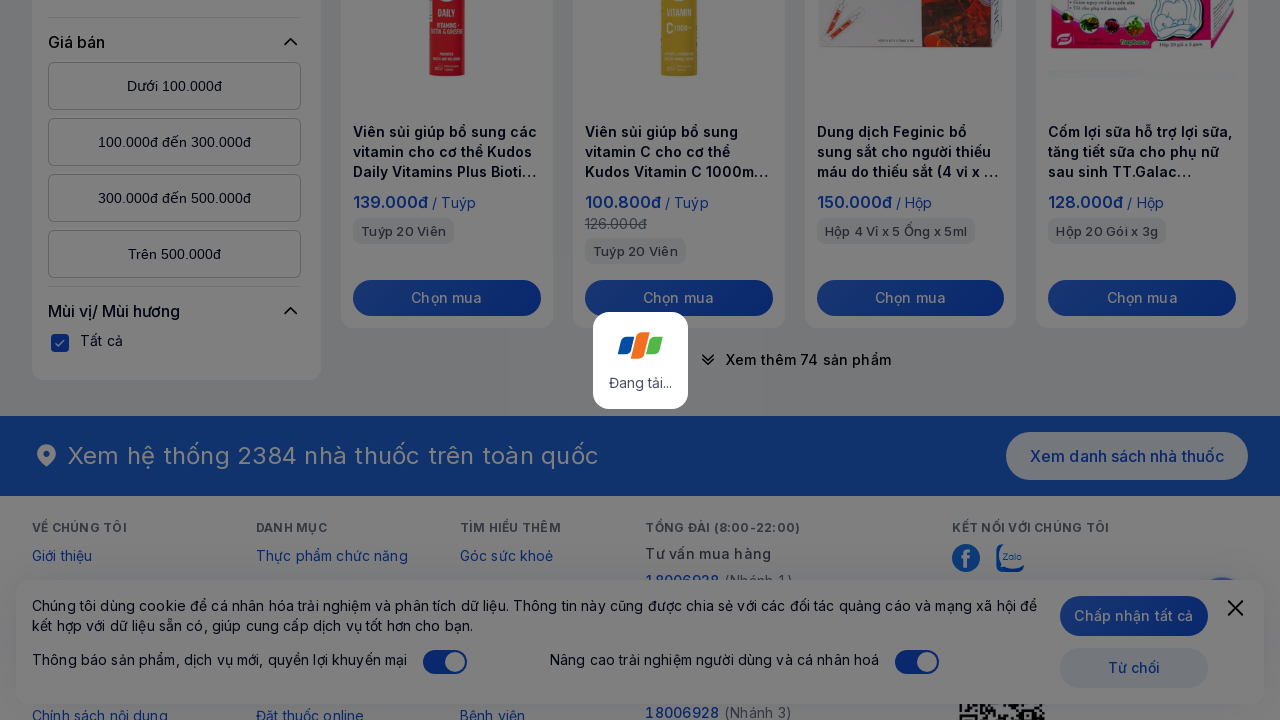

Located 'Load more' button (attempt 2/10)
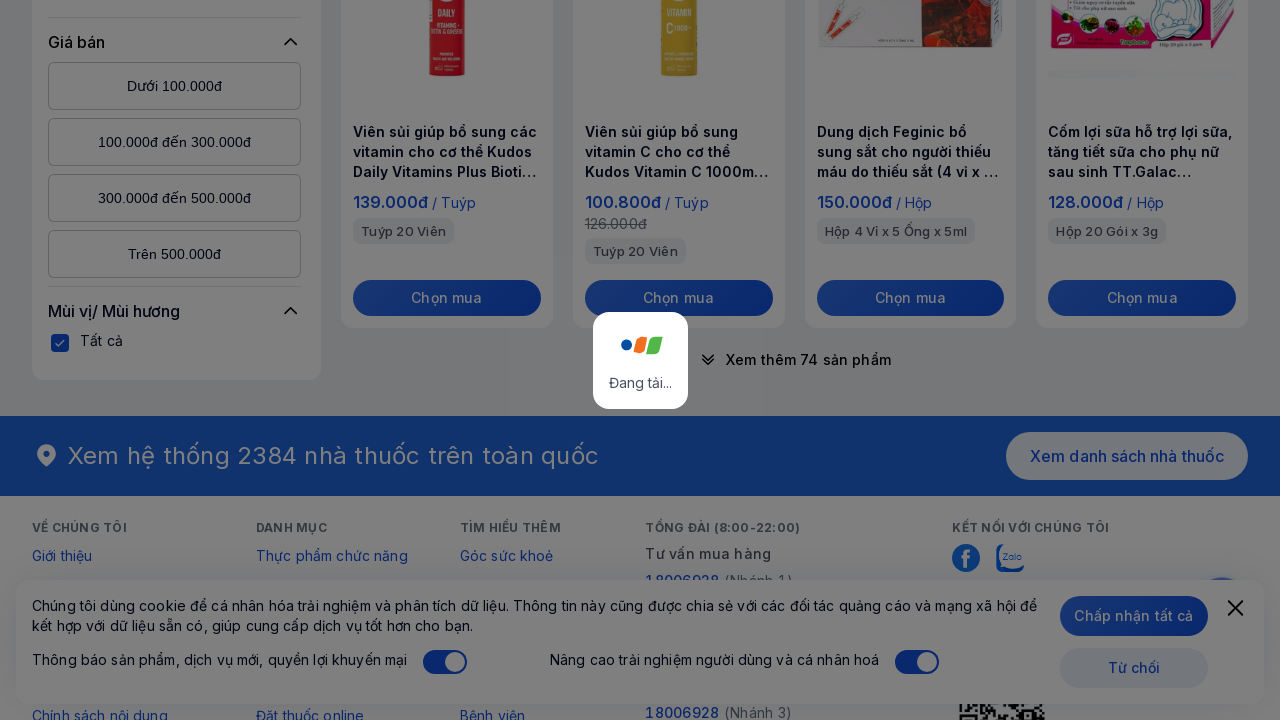

Clicked 'Load more' button (attempt 2/10) at (794, 361) on button:has-text('Xem thêm'):has-text('sản phẩm') >> nth=0
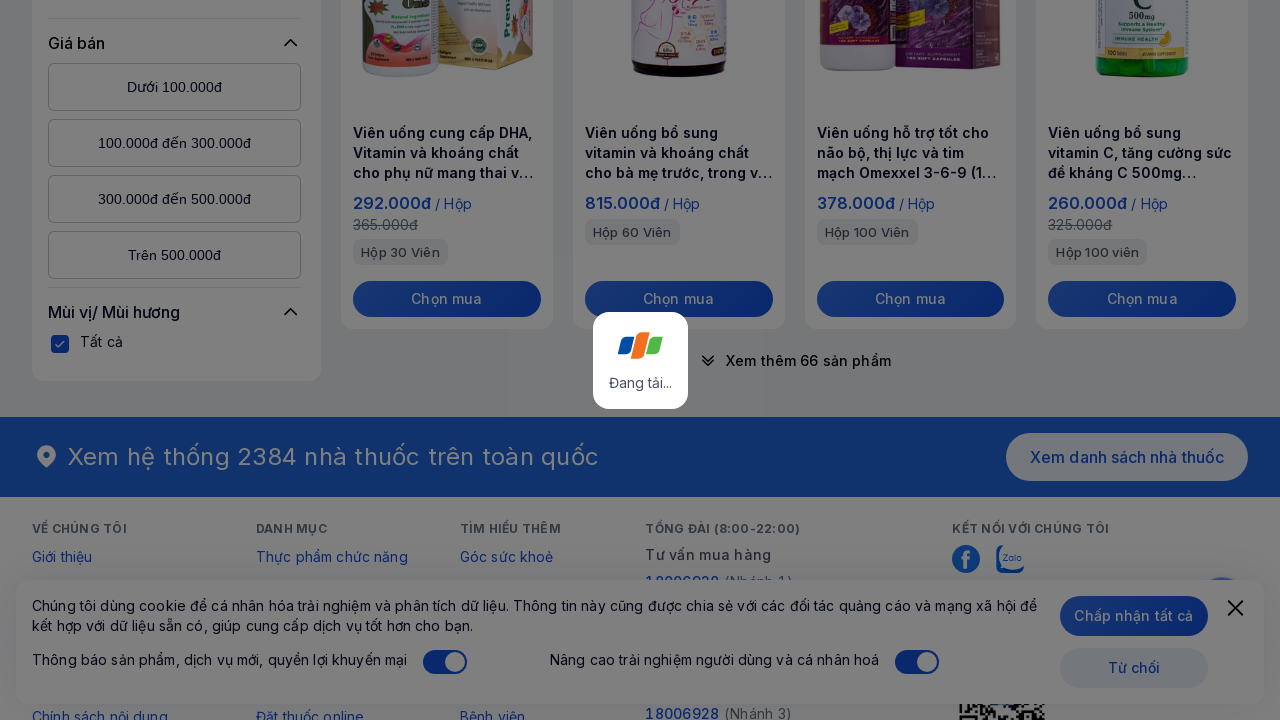

Waited 500ms for products to load after 'Load more' click
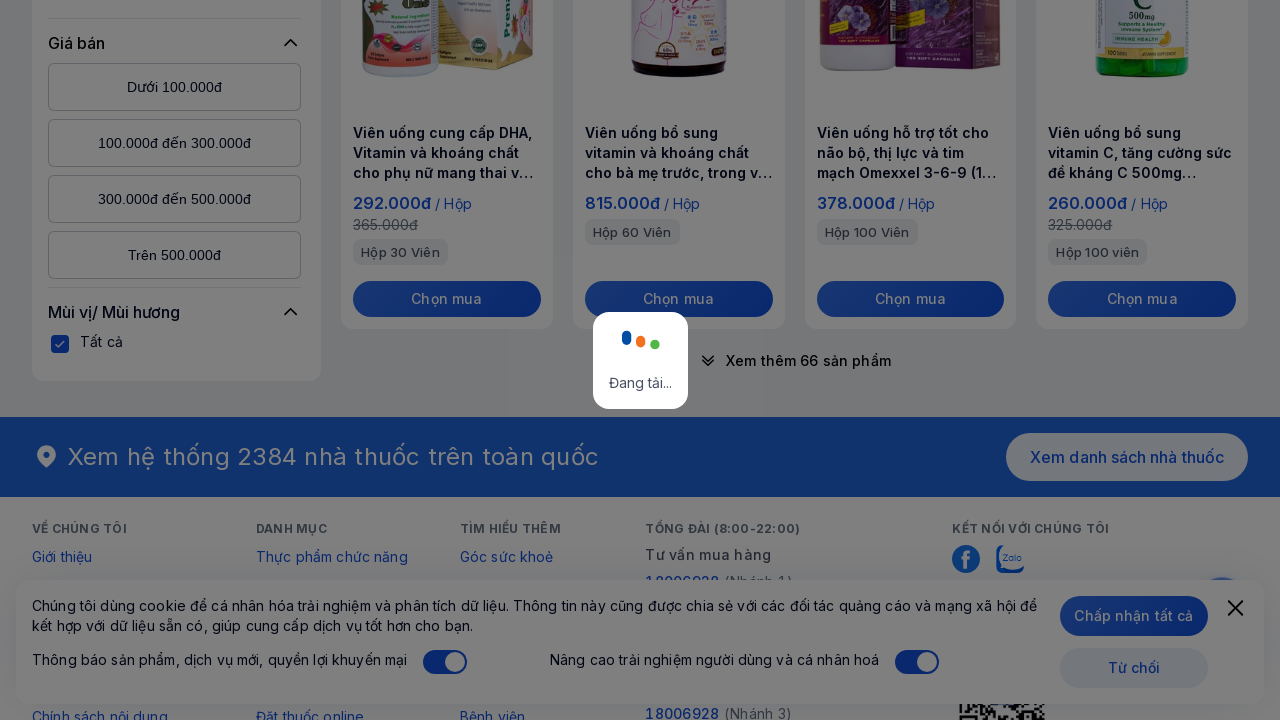

Located 'Load more' button (attempt 3/10)
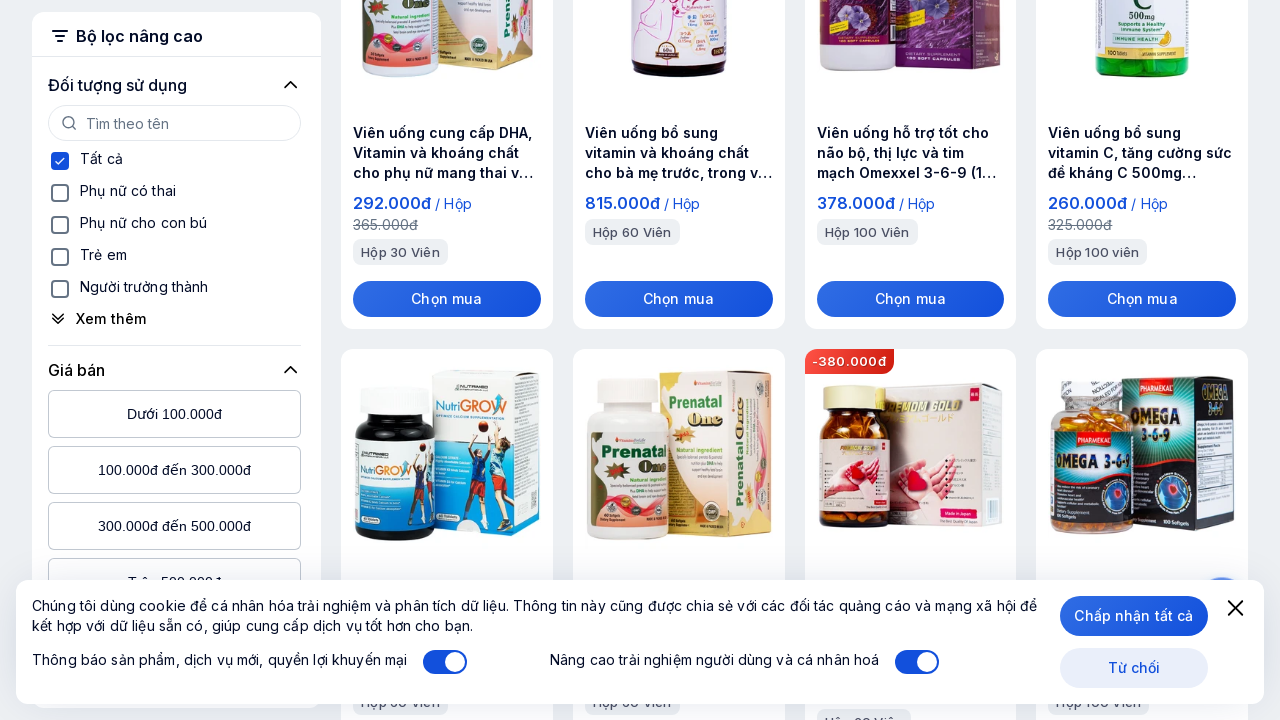

Clicked 'Load more' button (attempt 3/10) at (794, 360) on button:has-text('Xem thêm'):has-text('sản phẩm') >> nth=0
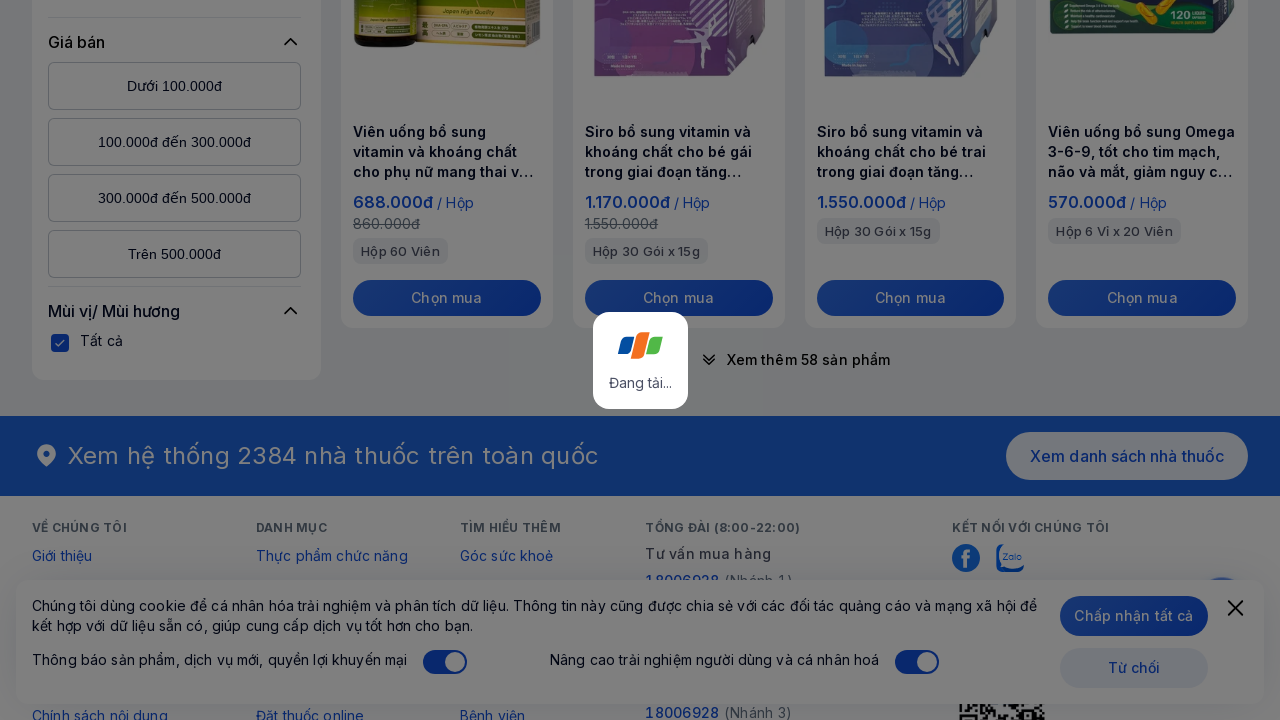

Waited 500ms for products to load after 'Load more' click
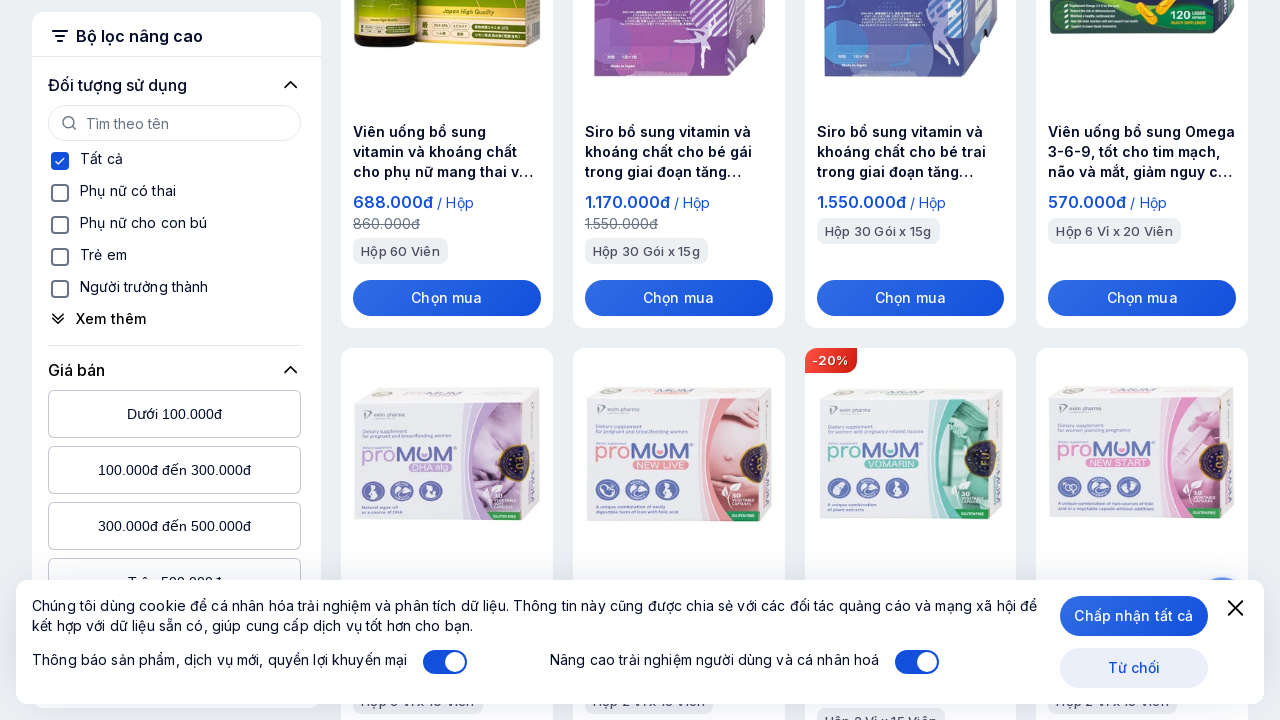

Located 'Load more' button (attempt 4/10)
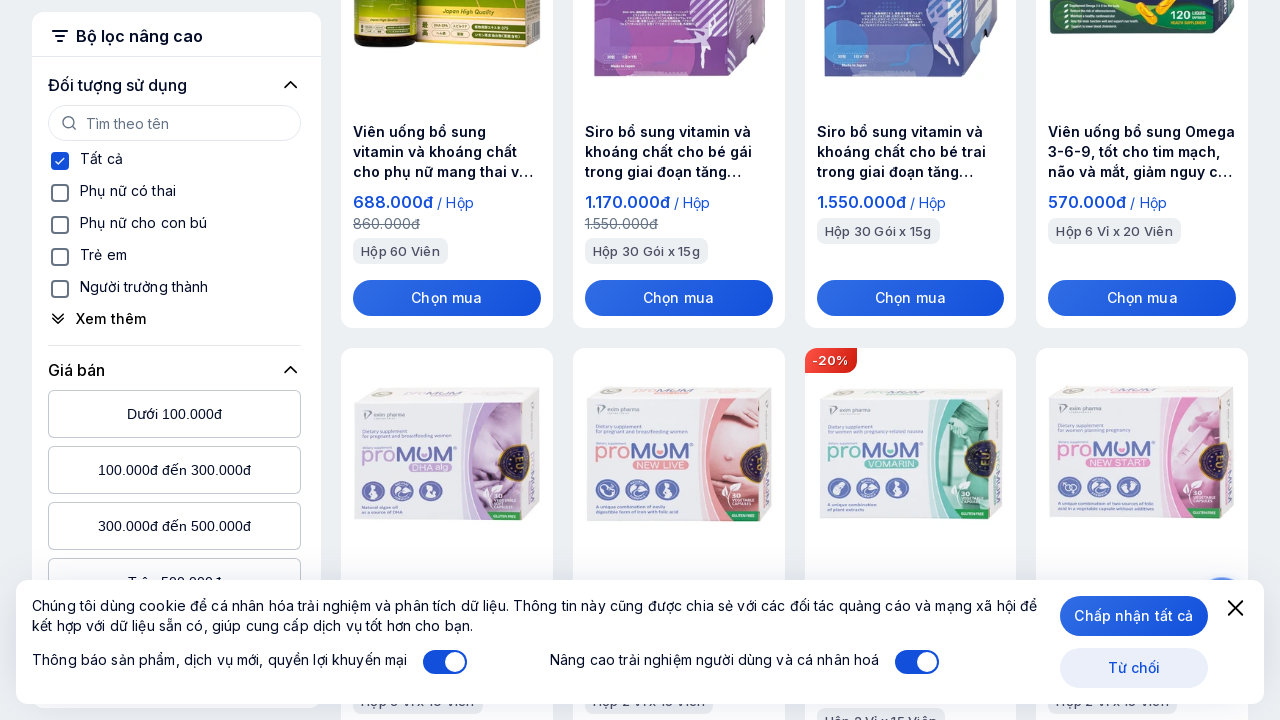

Clicked 'Load more' button (attempt 4/10) at (794, 361) on button:has-text('Xem thêm'):has-text('sản phẩm') >> nth=0
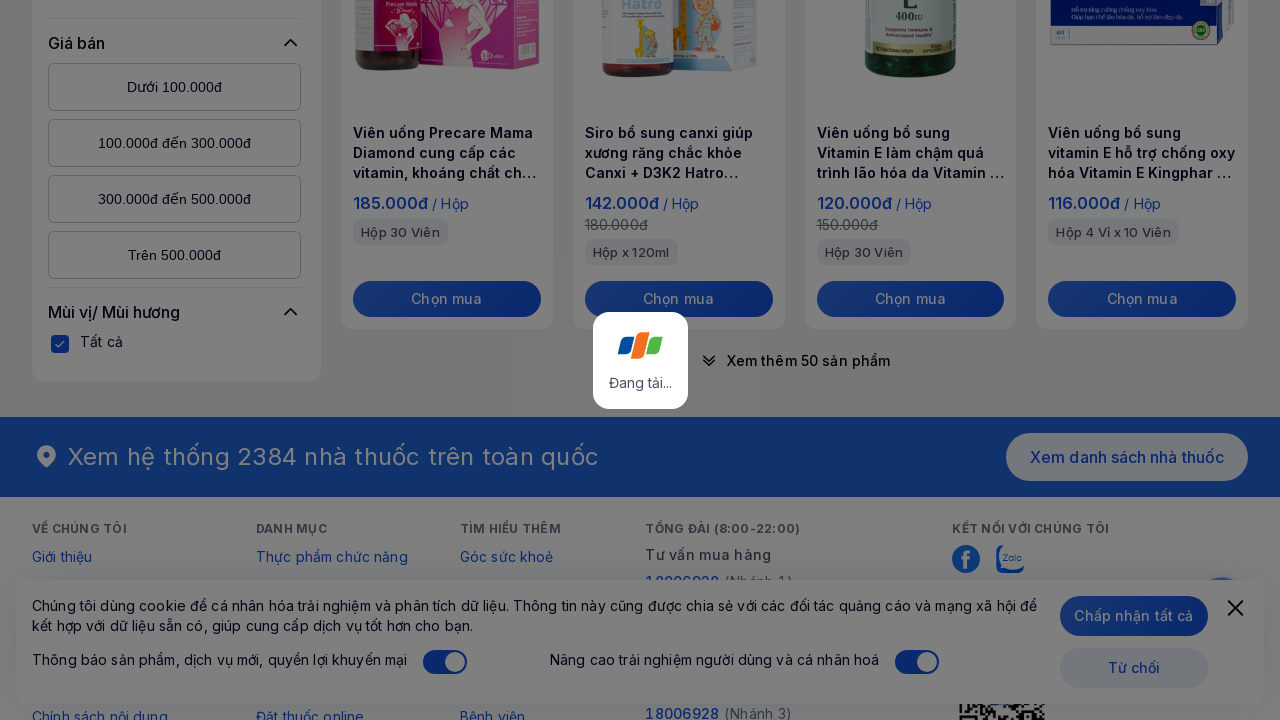

Waited 500ms for products to load after 'Load more' click
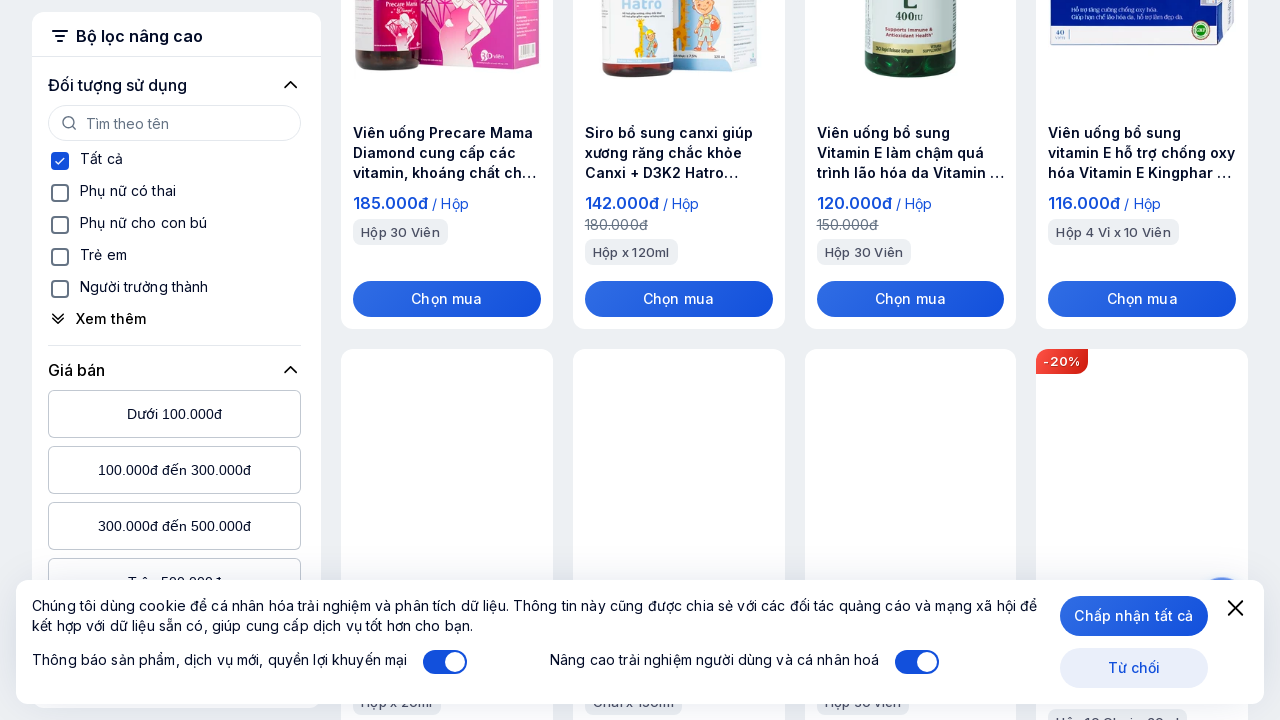

Located 'Load more' button (attempt 5/10)
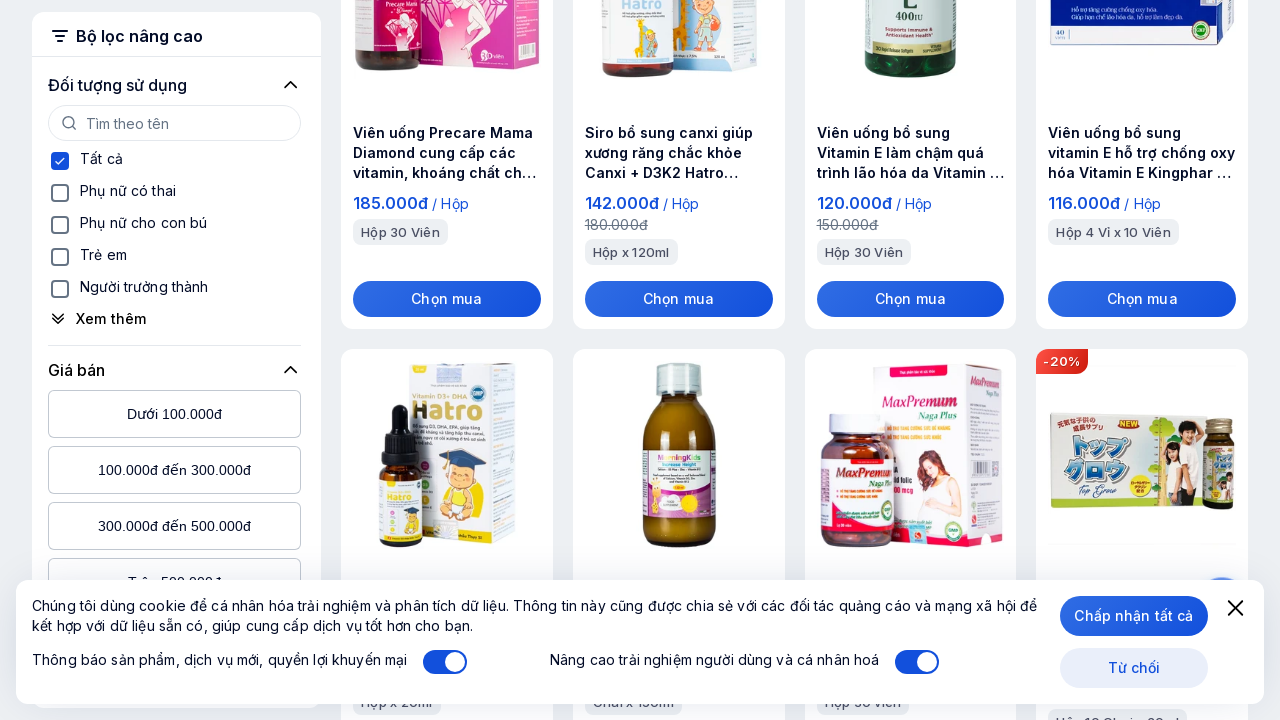

Clicked 'Load more' button (attempt 5/10) at (794, 360) on button:has-text('Xem thêm'):has-text('sản phẩm') >> nth=0
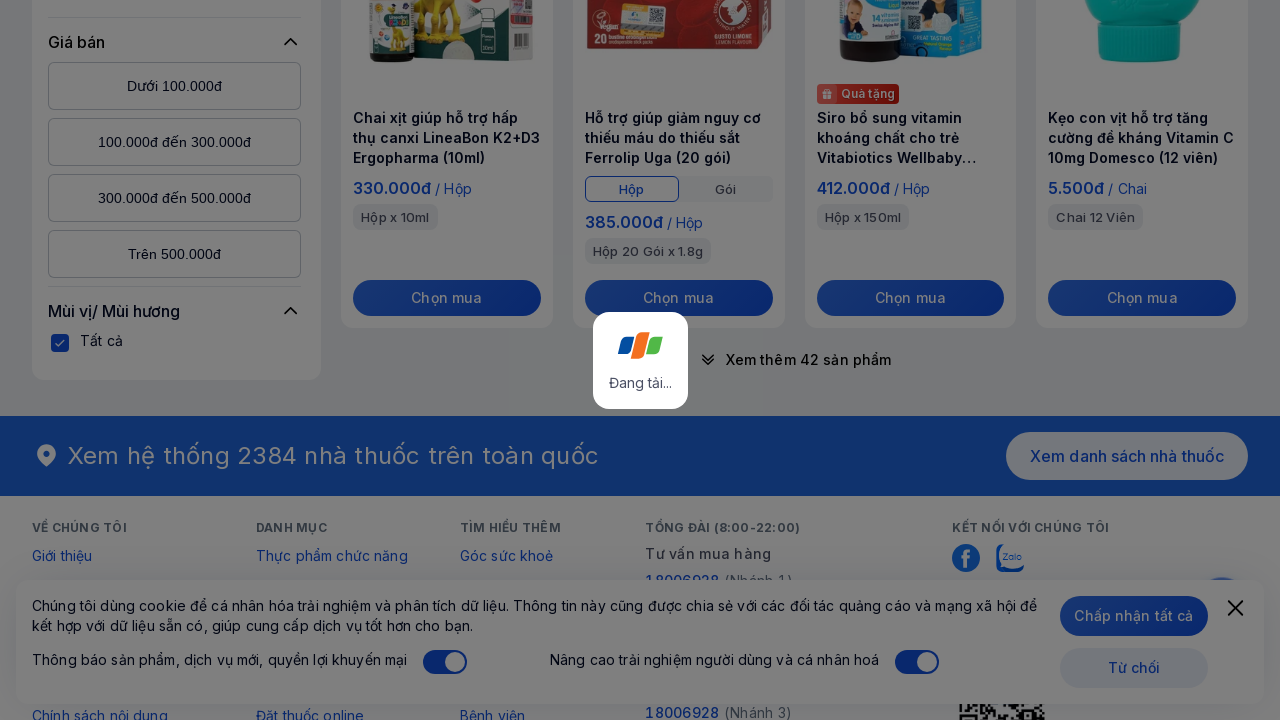

Waited 500ms for products to load after 'Load more' click
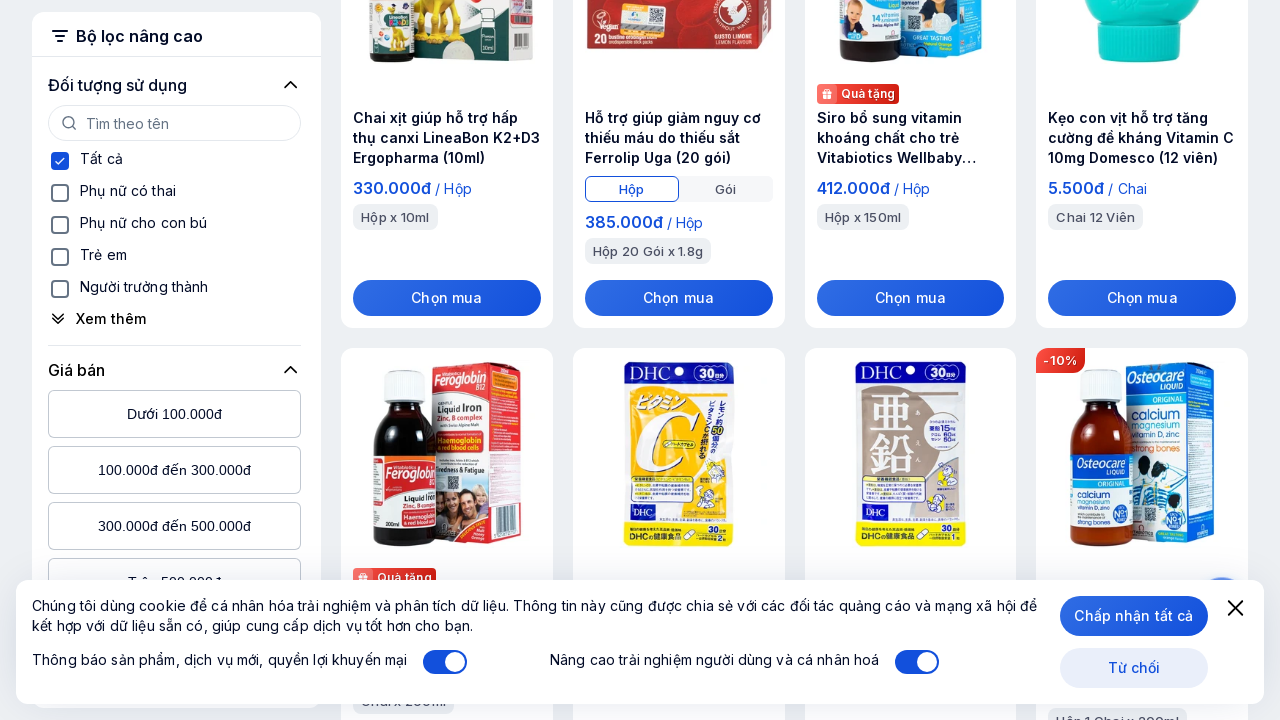

Located 'Load more' button (attempt 6/10)
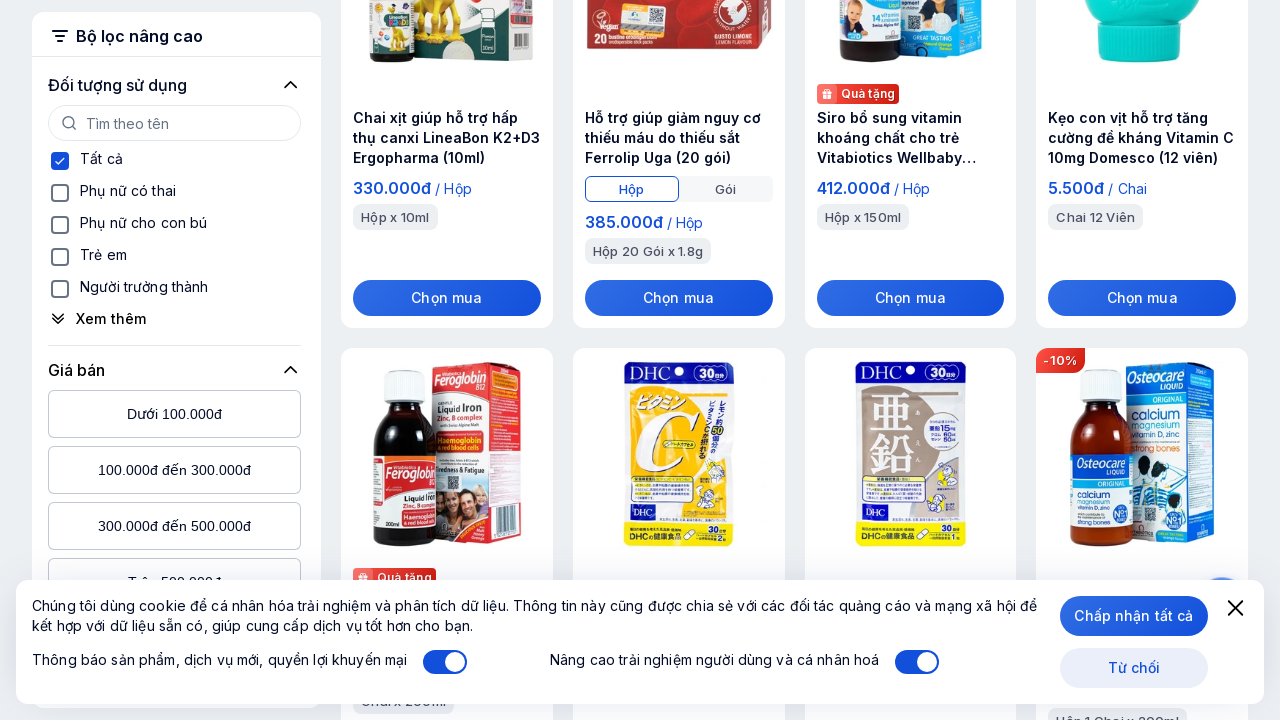

Clicked 'Load more' button (attempt 6/10) at (794, 361) on button:has-text('Xem thêm'):has-text('sản phẩm') >> nth=0
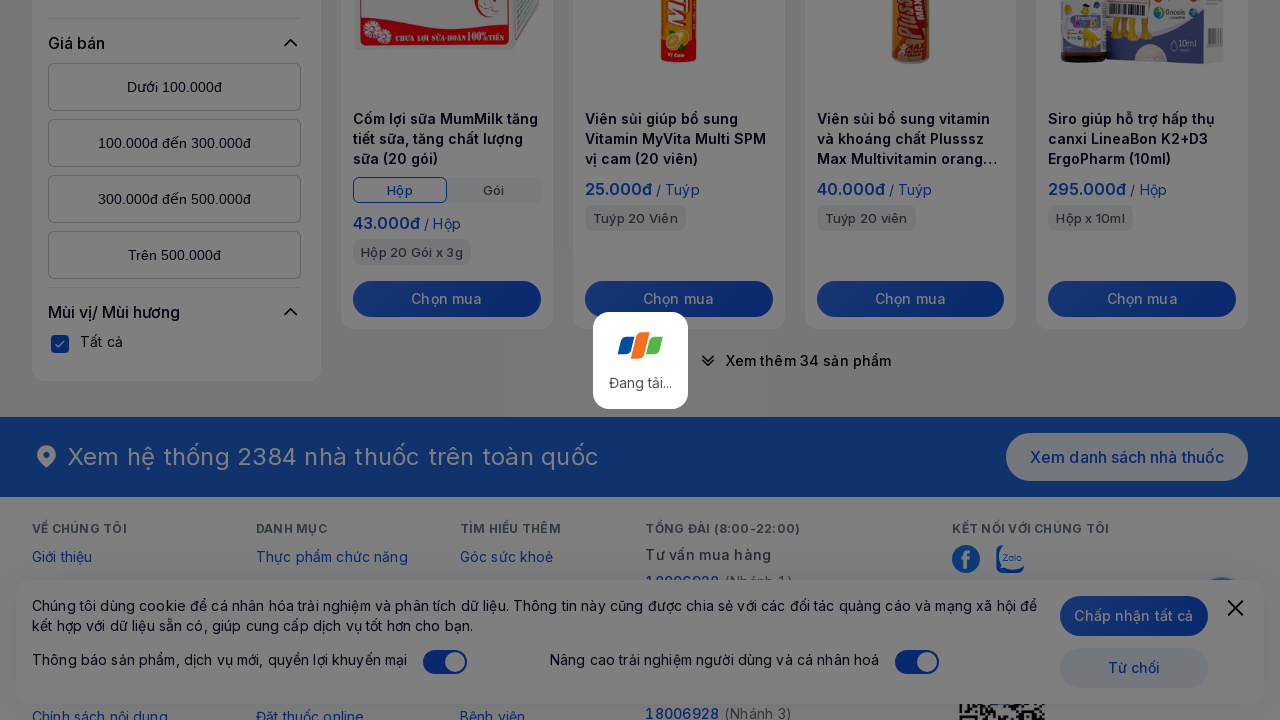

Waited 500ms for products to load after 'Load more' click
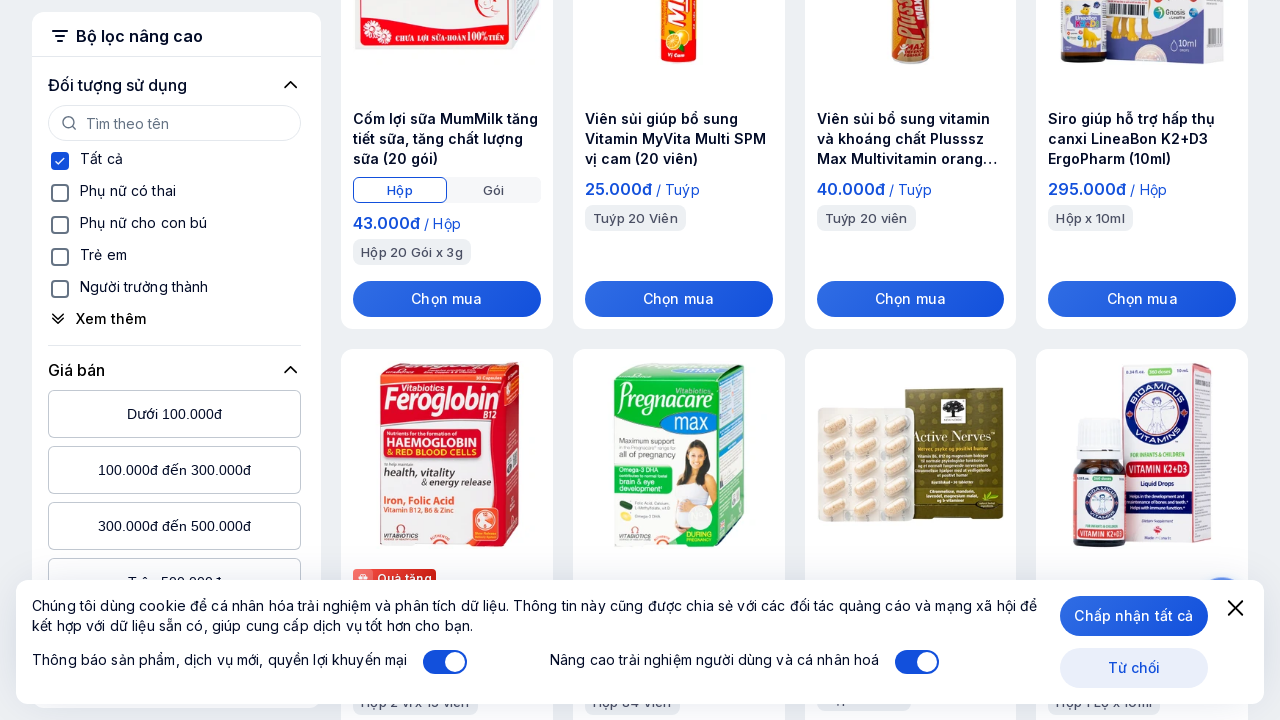

Located 'Load more' button (attempt 7/10)
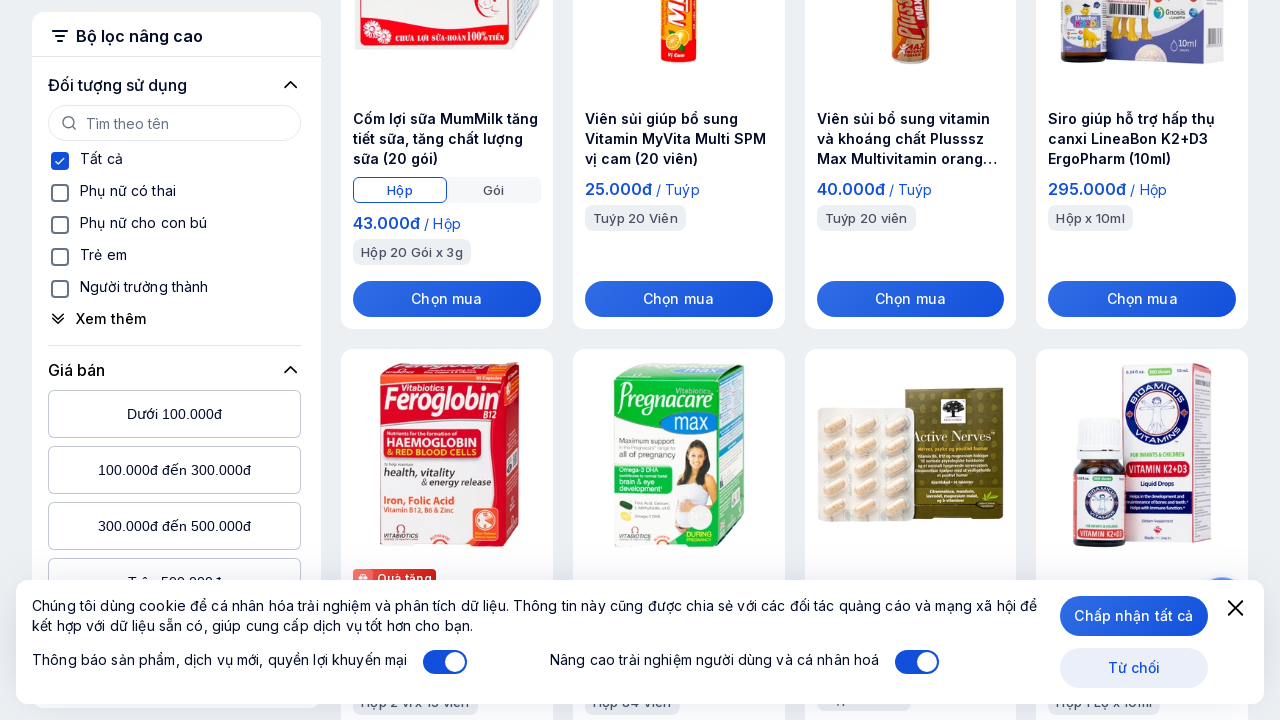

Clicked 'Load more' button (attempt 7/10) at (794, 360) on button:has-text('Xem thêm'):has-text('sản phẩm') >> nth=0
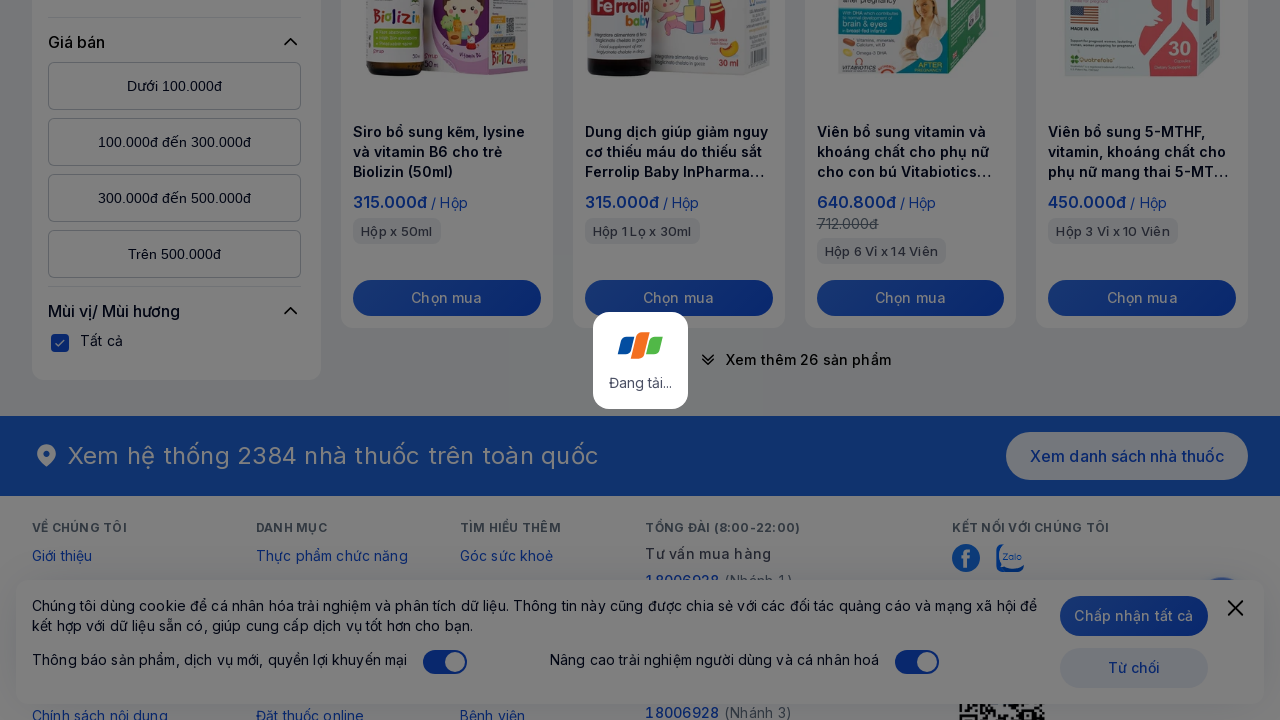

Waited 500ms for products to load after 'Load more' click
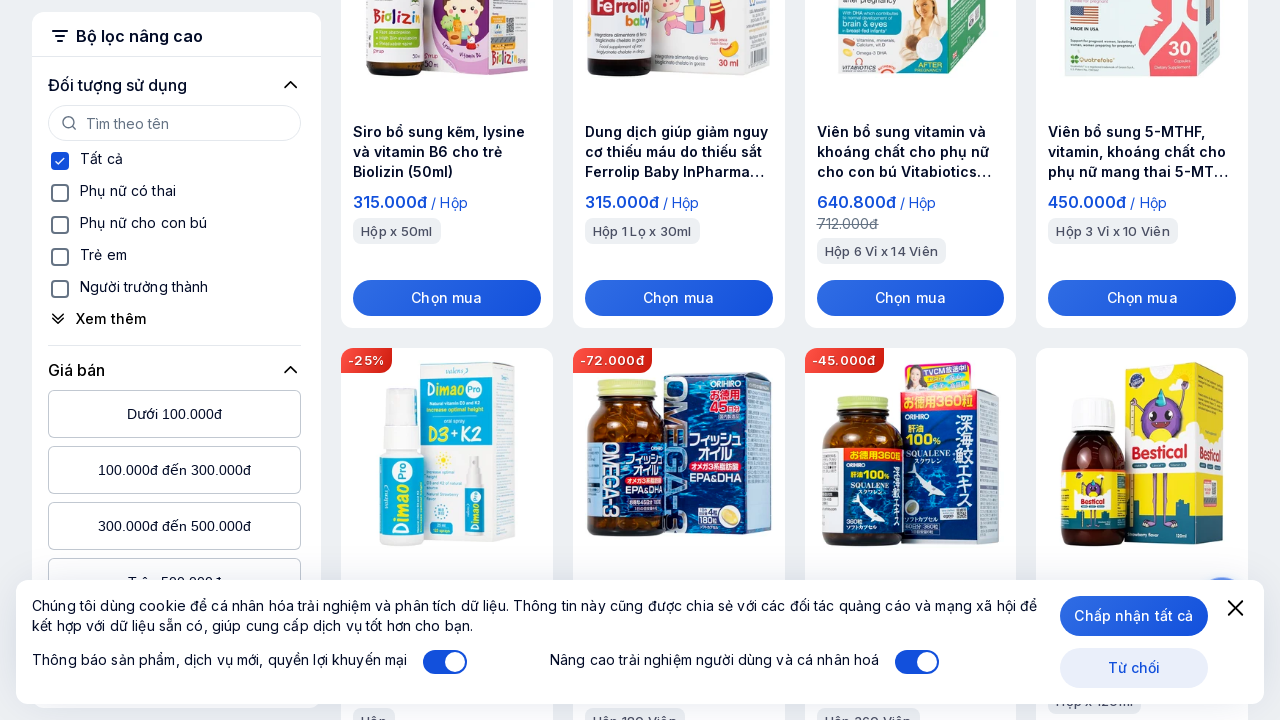

Located 'Load more' button (attempt 8/10)
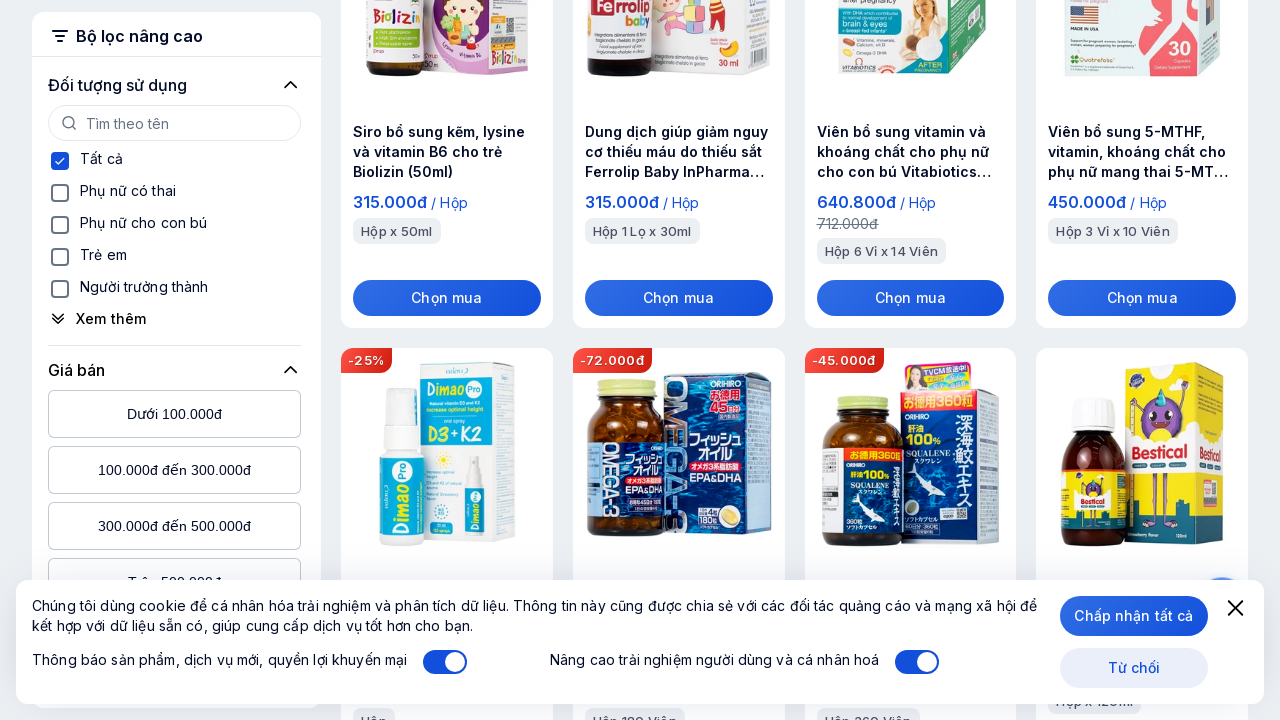

Clicked 'Load more' button (attempt 8/10) at (794, 361) on button:has-text('Xem thêm'):has-text('sản phẩm') >> nth=0
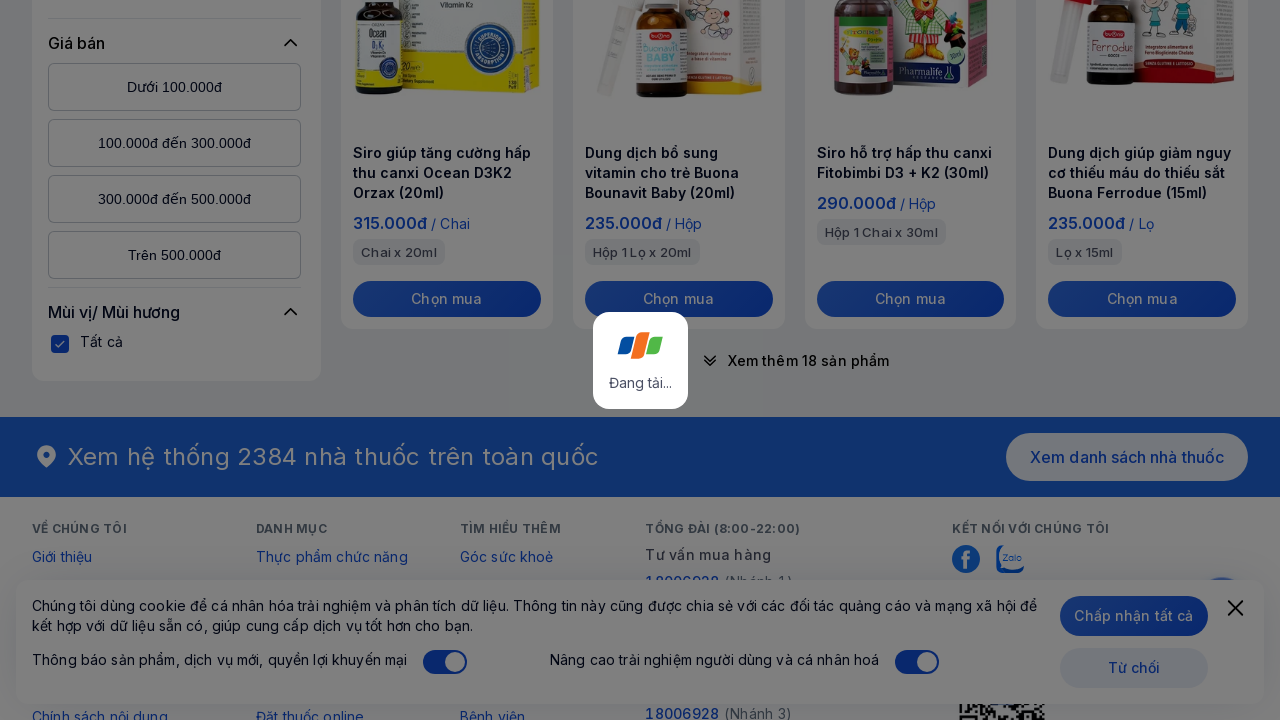

Waited 500ms for products to load after 'Load more' click
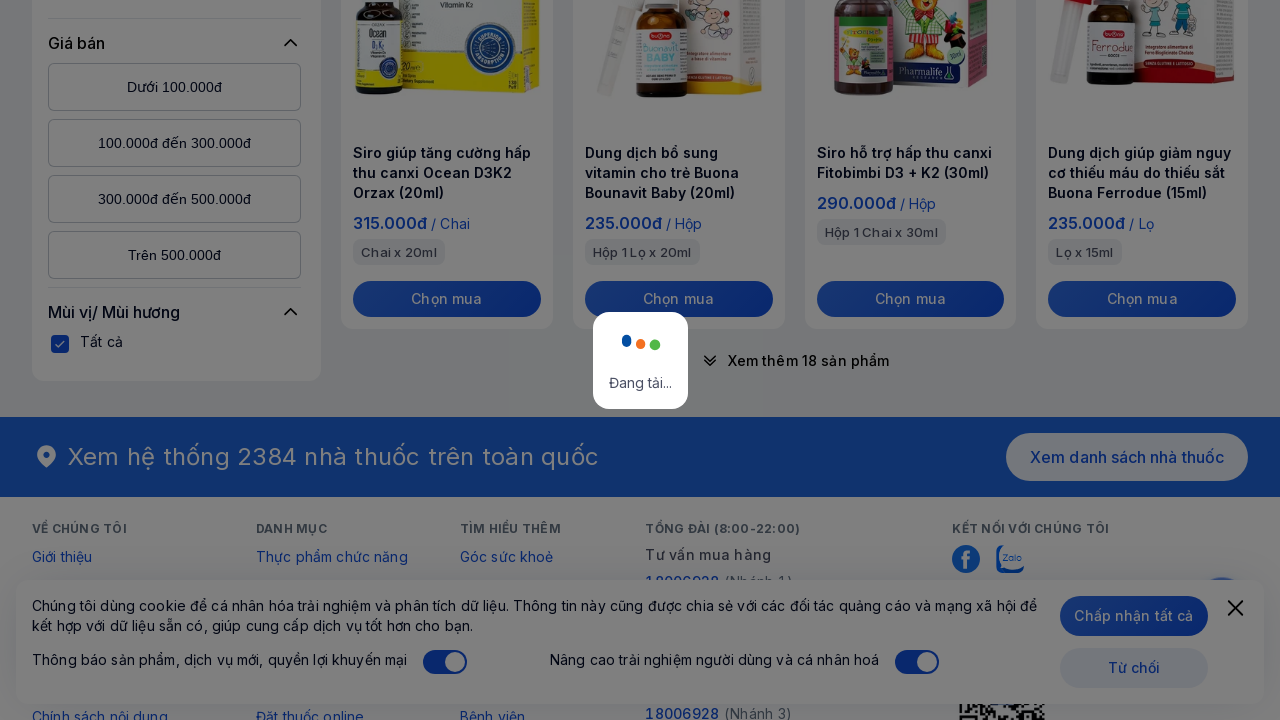

Located 'Load more' button (attempt 9/10)
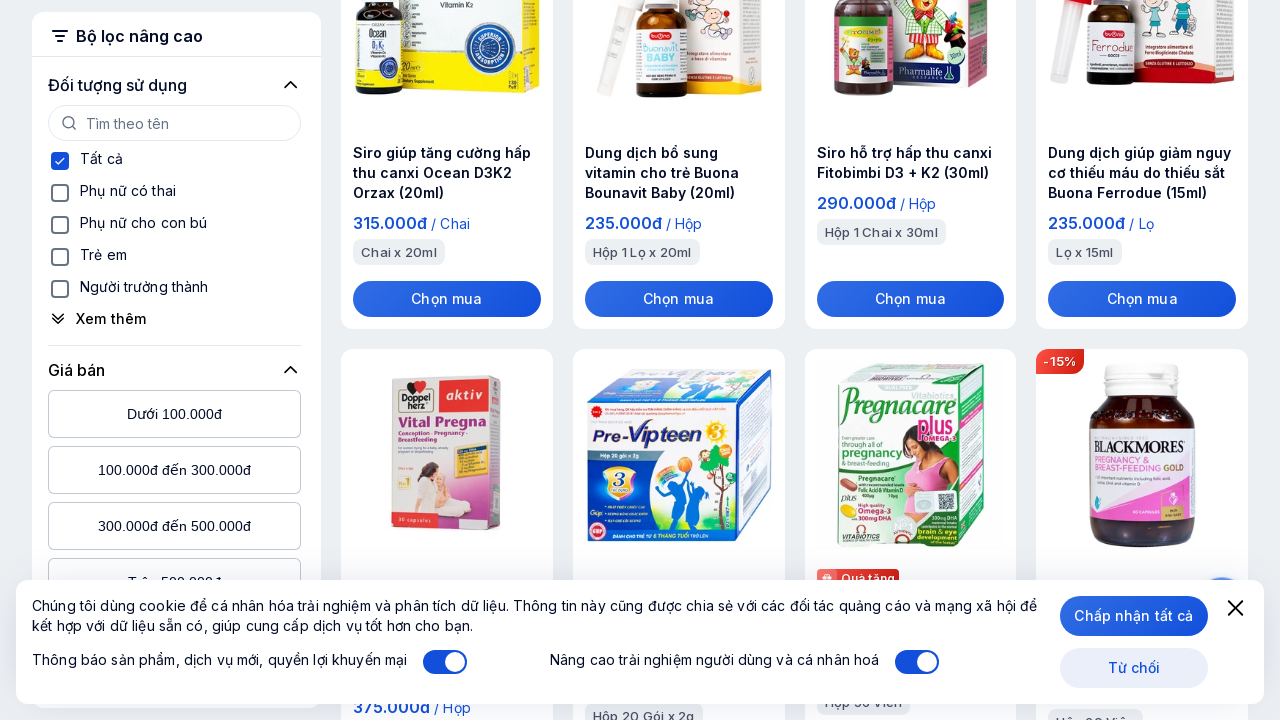

Clicked 'Load more' button (attempt 9/10) at (794, 360) on button:has-text('Xem thêm'):has-text('sản phẩm') >> nth=0
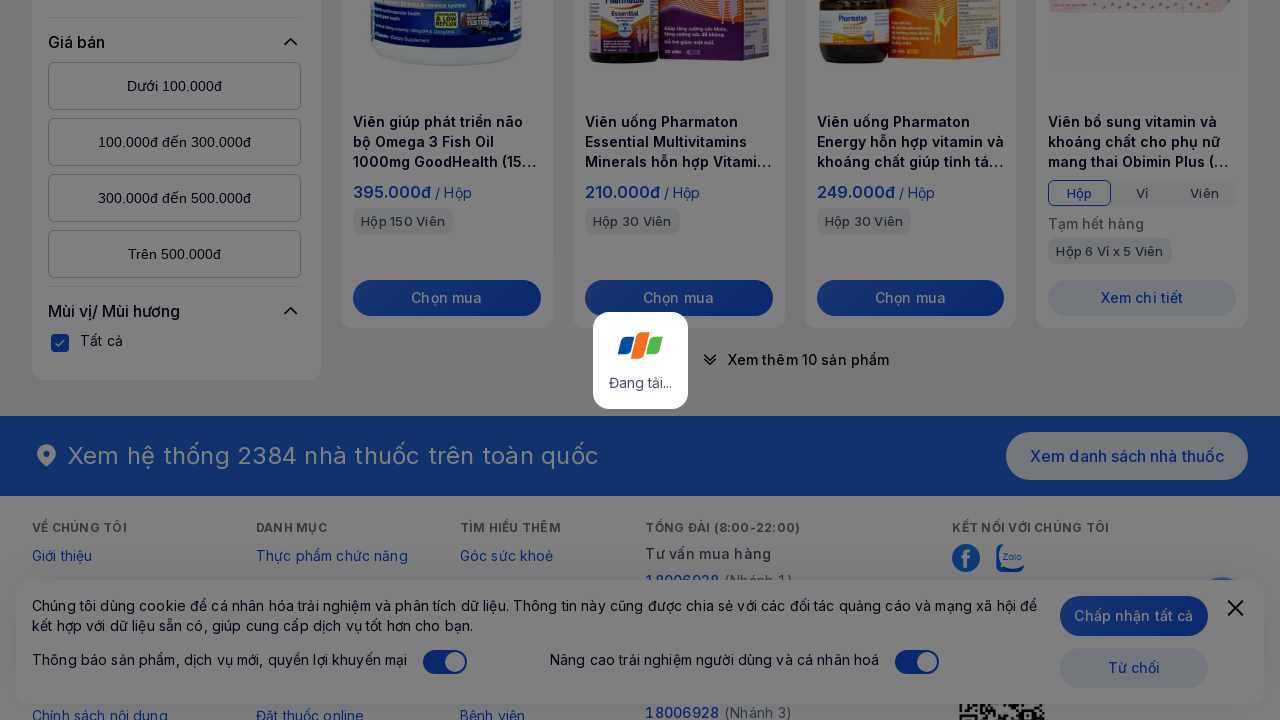

Waited 500ms for products to load after 'Load more' click
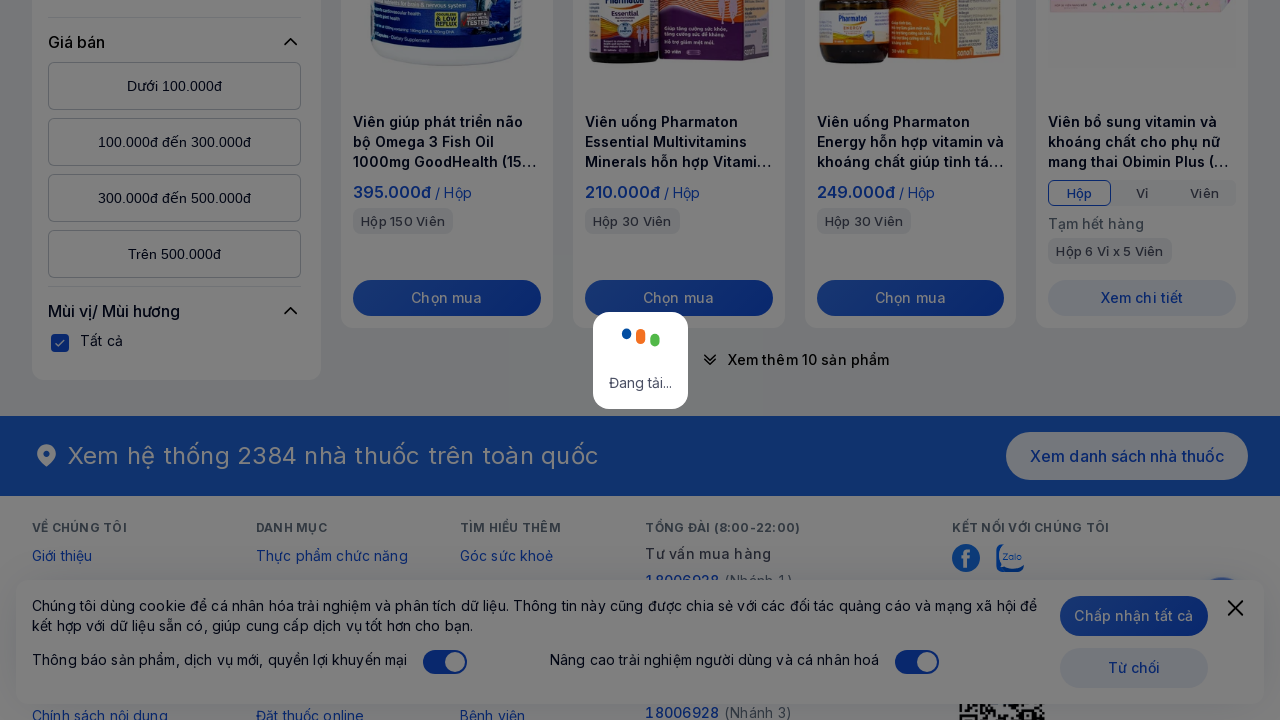

Located 'Load more' button (attempt 10/10)
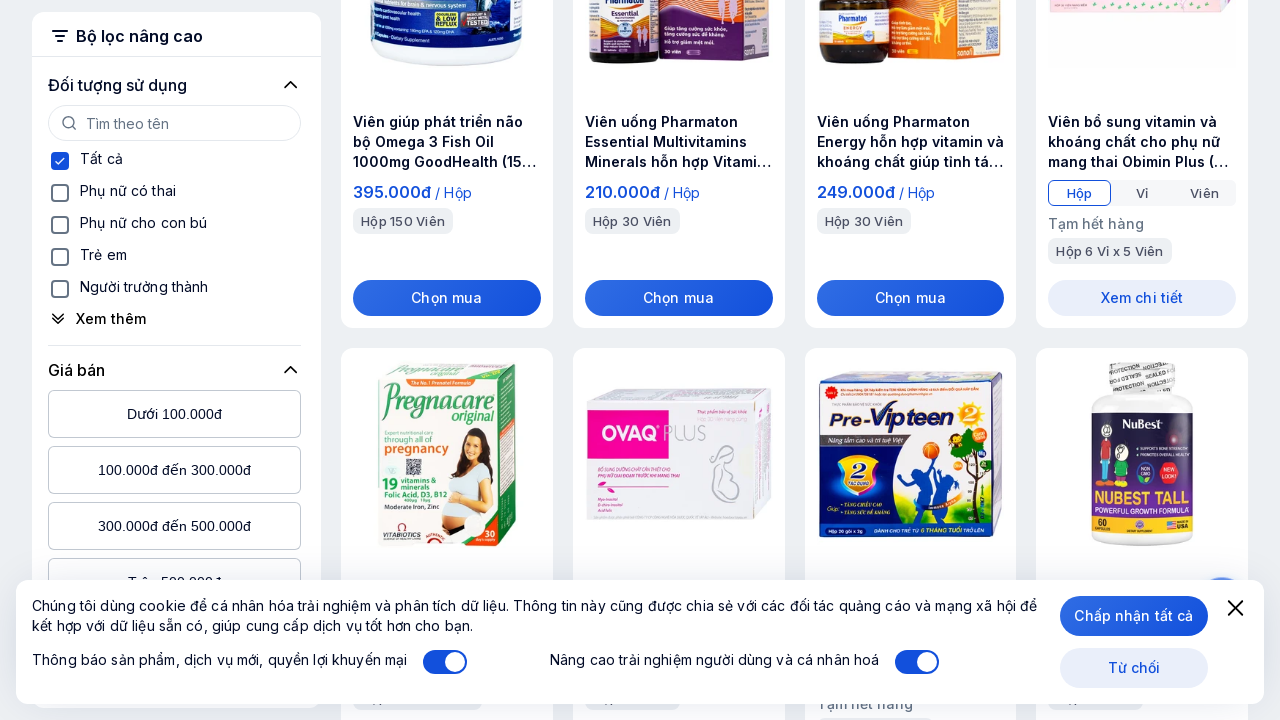

Clicked 'Load more' button (attempt 10/10) at (794, 361) on button:has-text('Xem thêm'):has-text('sản phẩm') >> nth=0
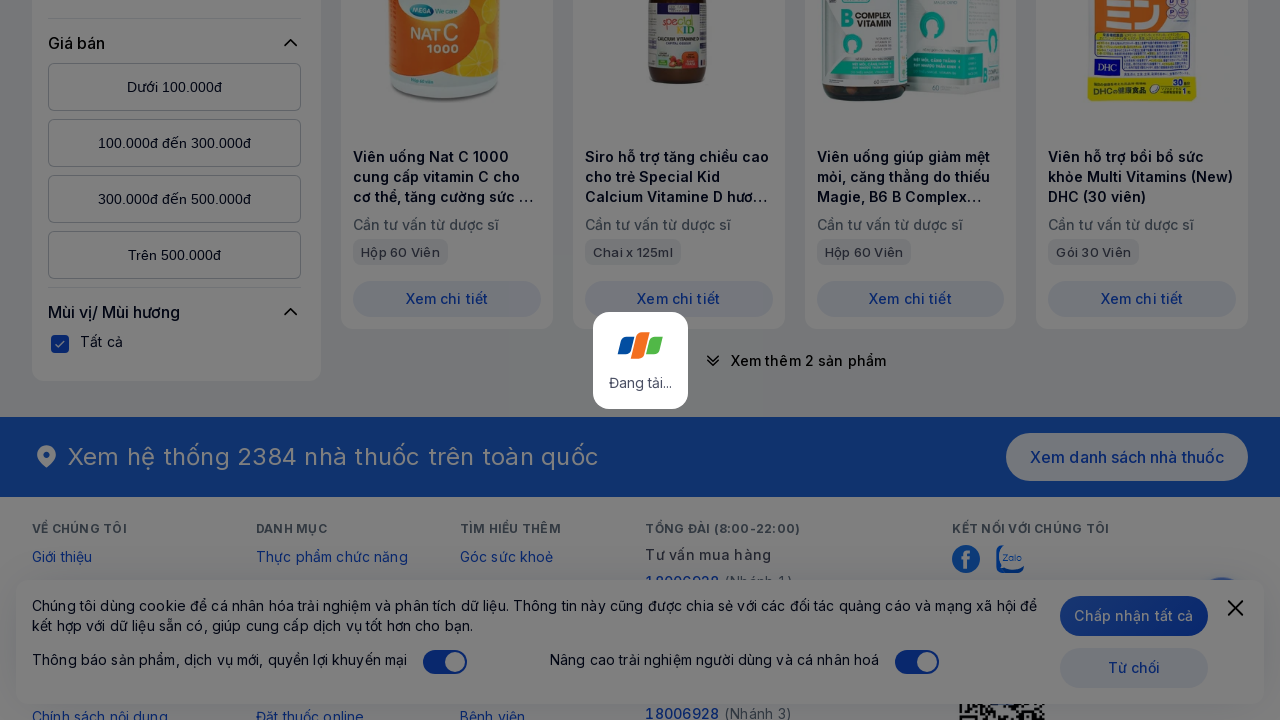

Waited 500ms for products to load after 'Load more' click
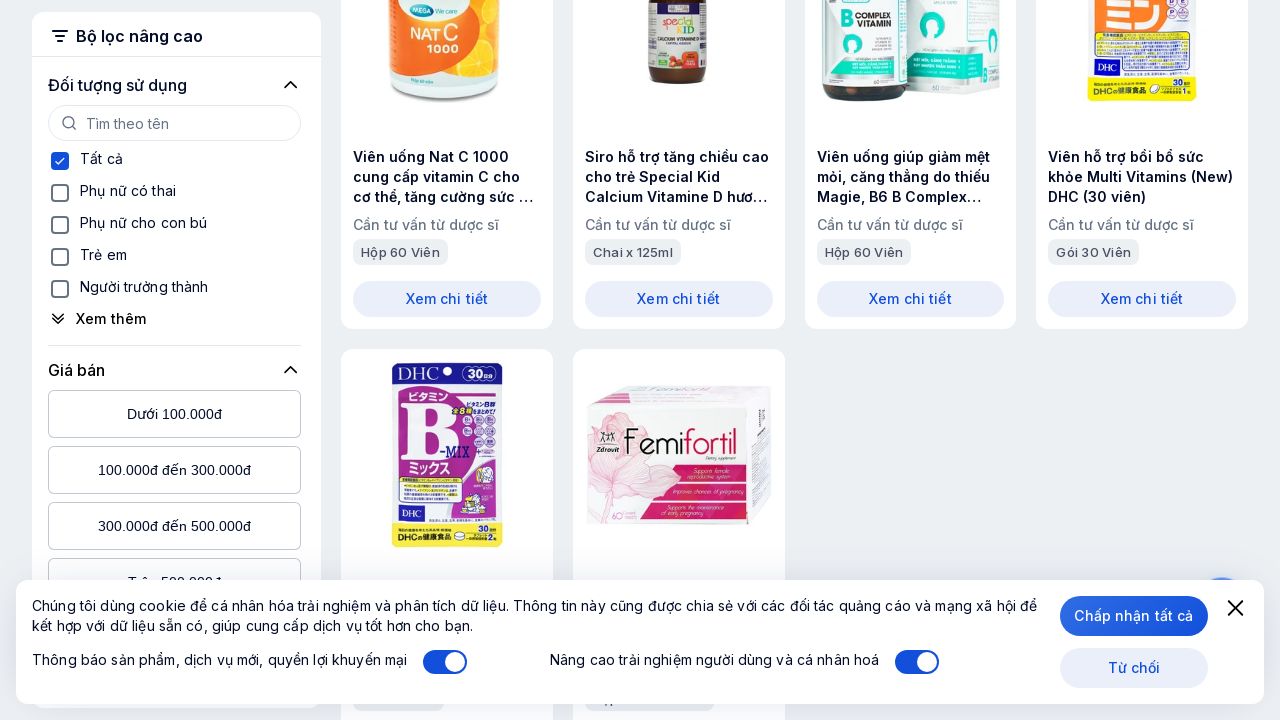

Scrolled down page 50 times to load all content
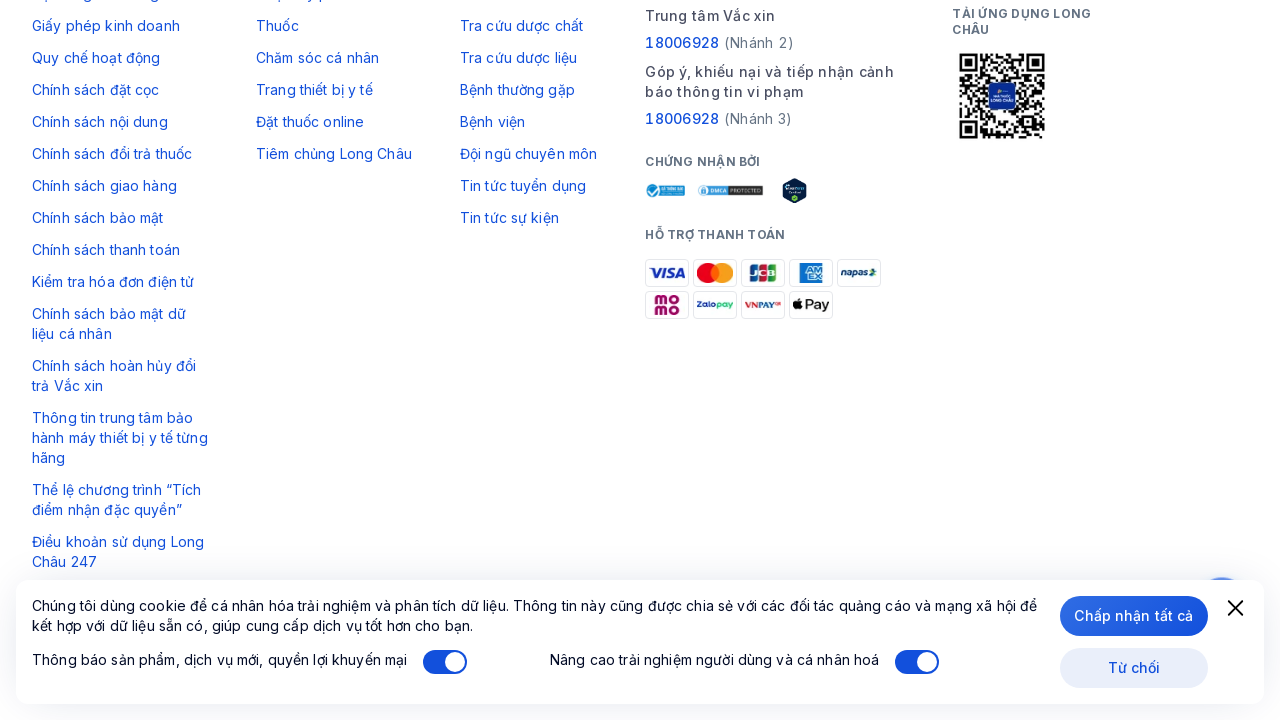

Waited 1000ms for all products to be fully loaded
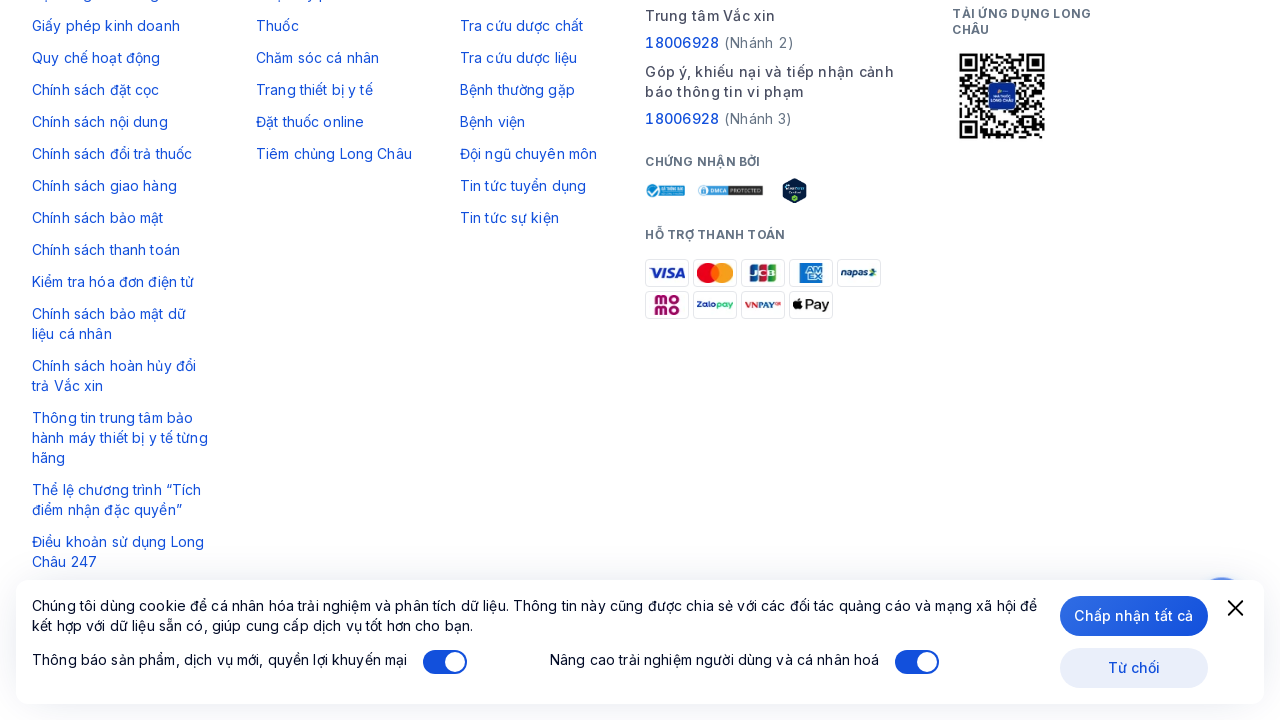

Verified products are displayed by waiting for 'Chọn mua' (Add to cart) buttons
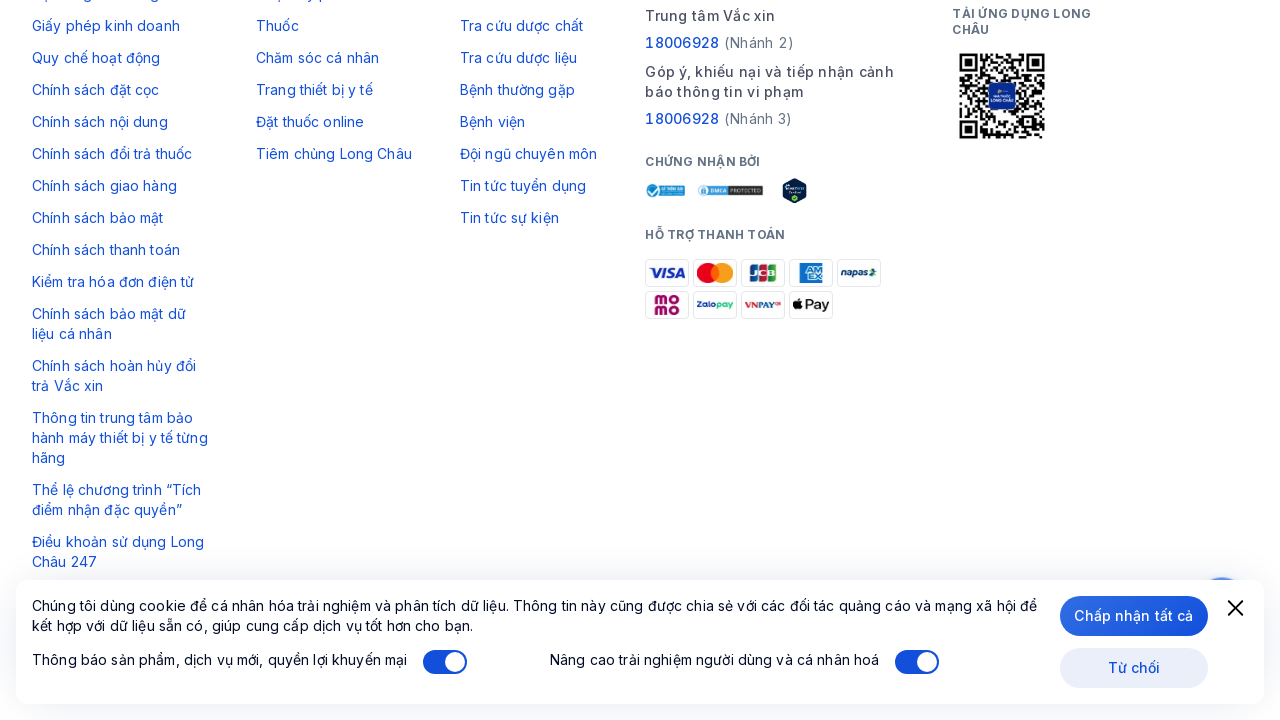

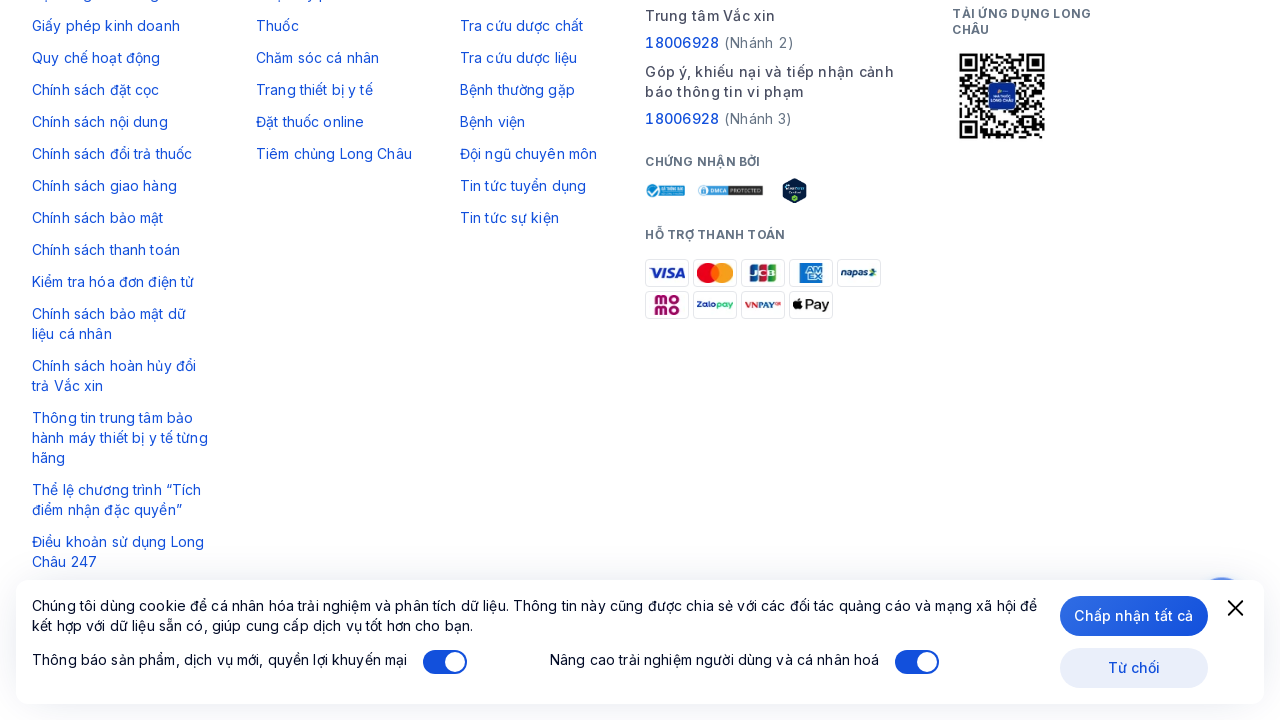